Simple navigation test that loads the VCTC Pune website homepage and verifies the page loads successfully

Starting URL: https://vctcpune.com/

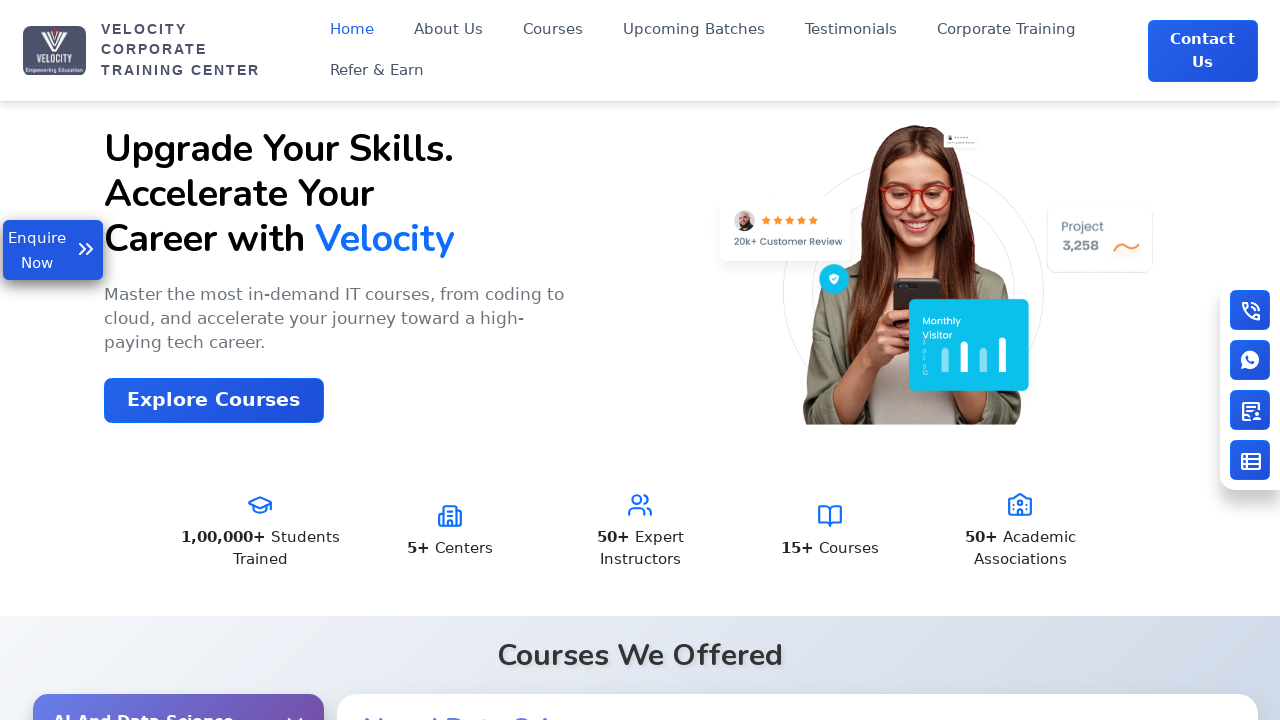

Waited for page DOM content to load
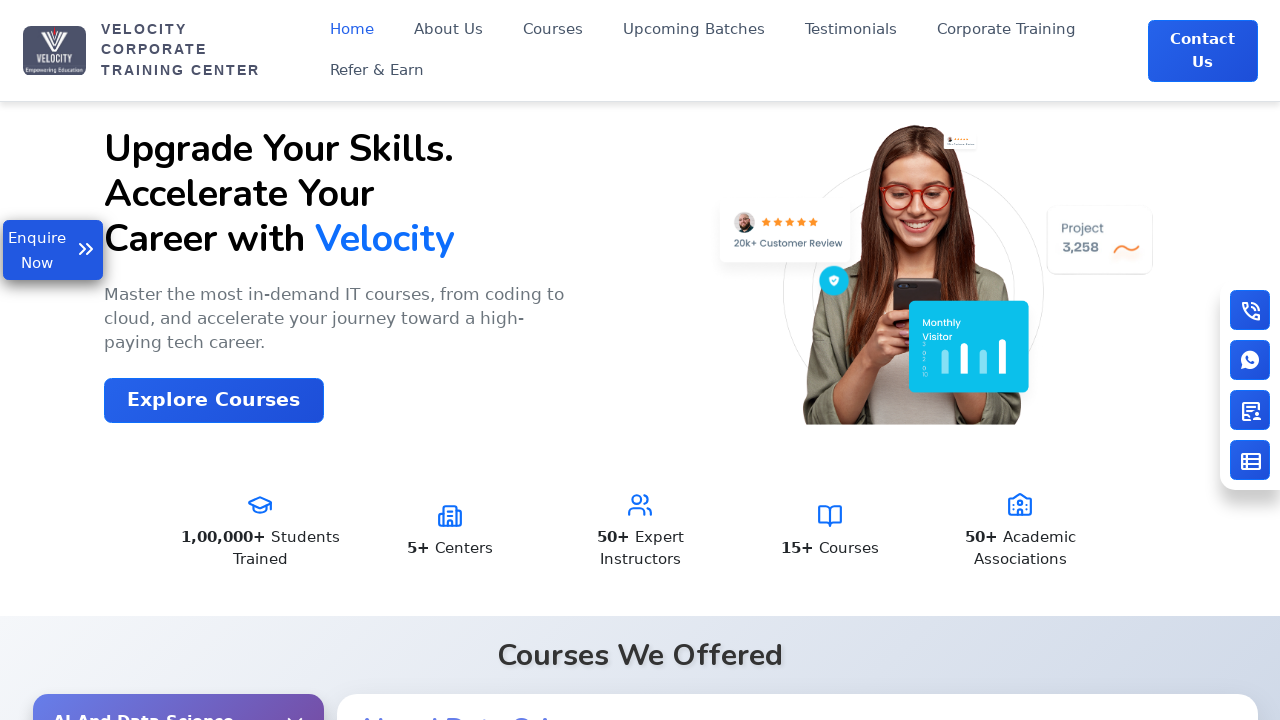

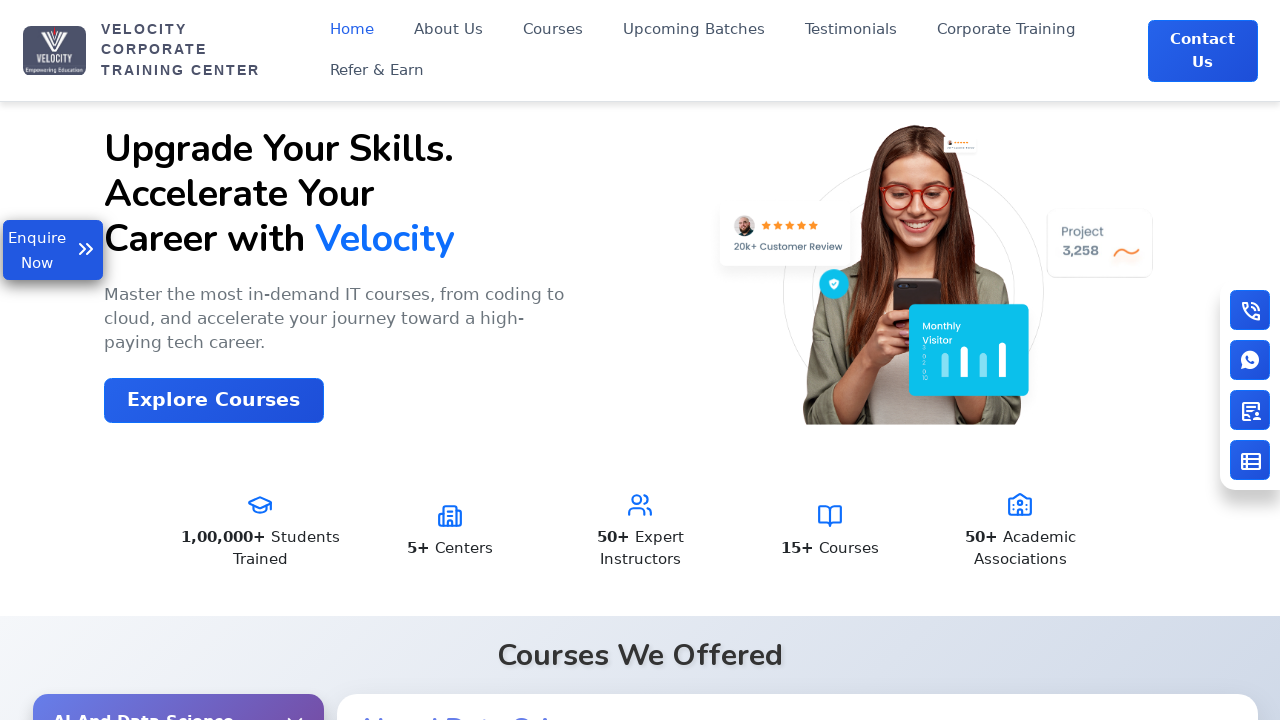